Tests dropdown selection functionality by scrolling to a country dropdown and selecting different options using various methods

Starting URL: https://testautomationpractice.blogspot.com/

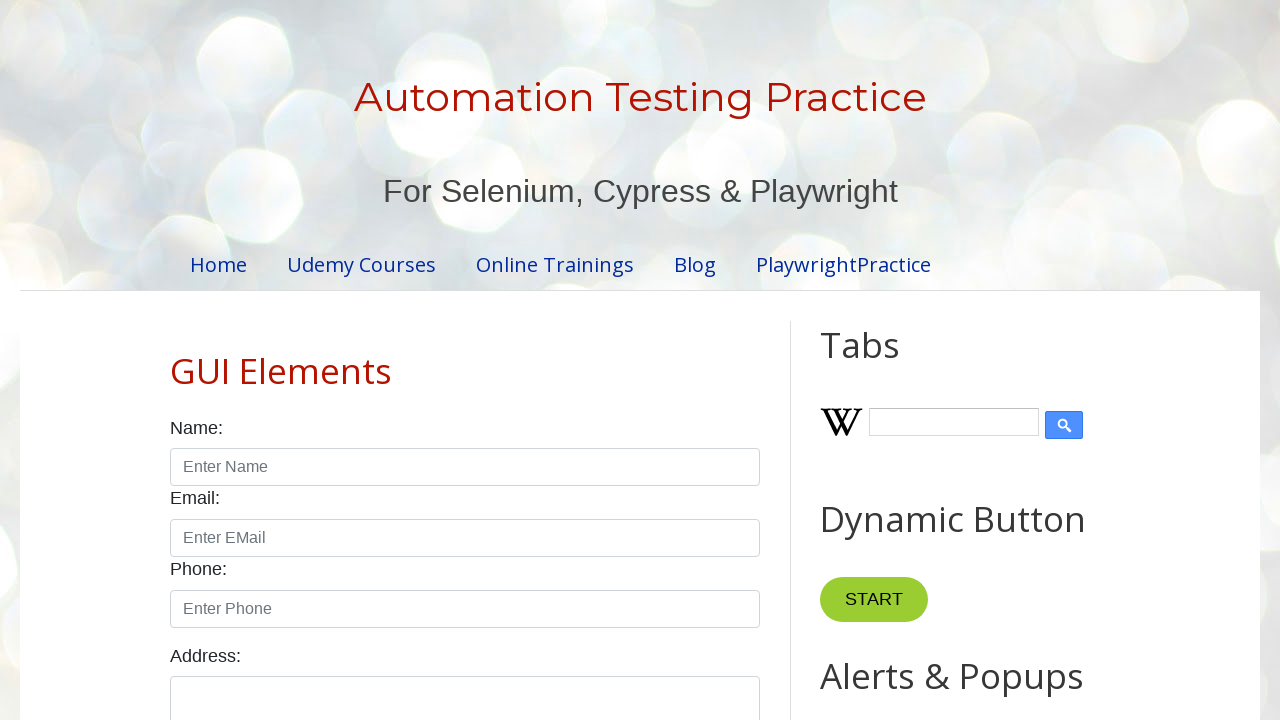

Scrolled down 600 pixels to make dropdown visible
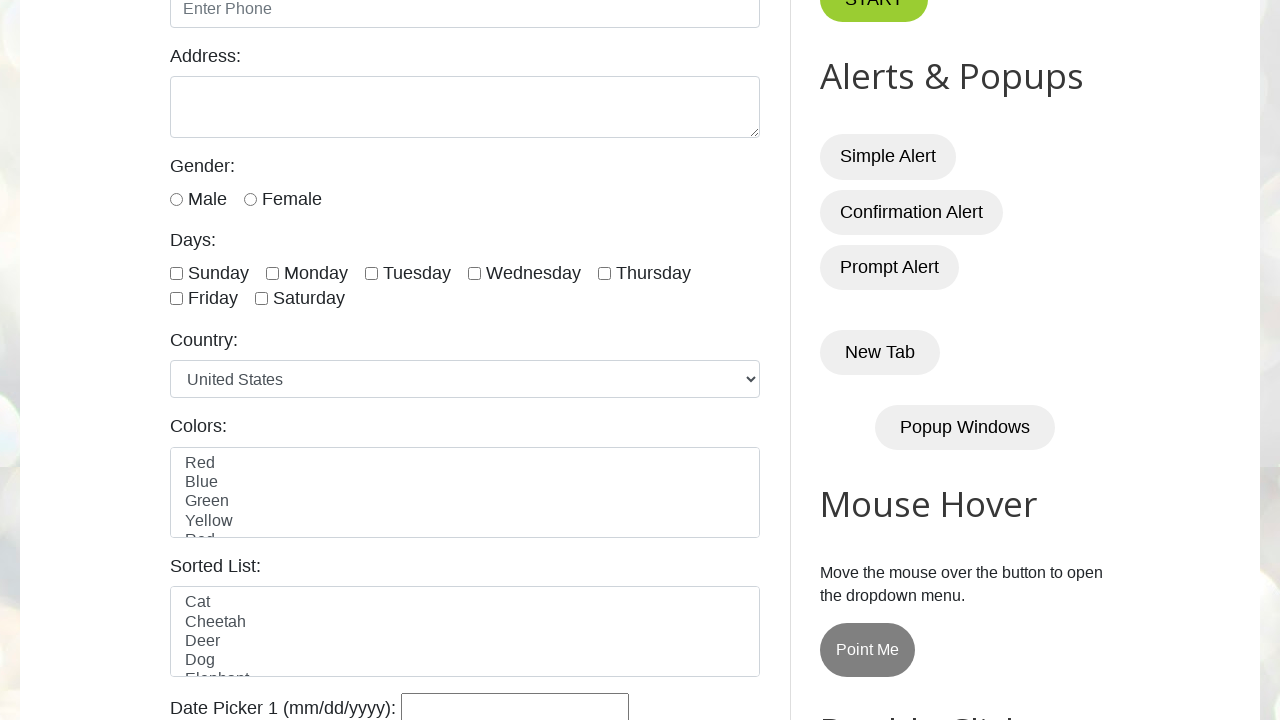

Country dropdown became visible
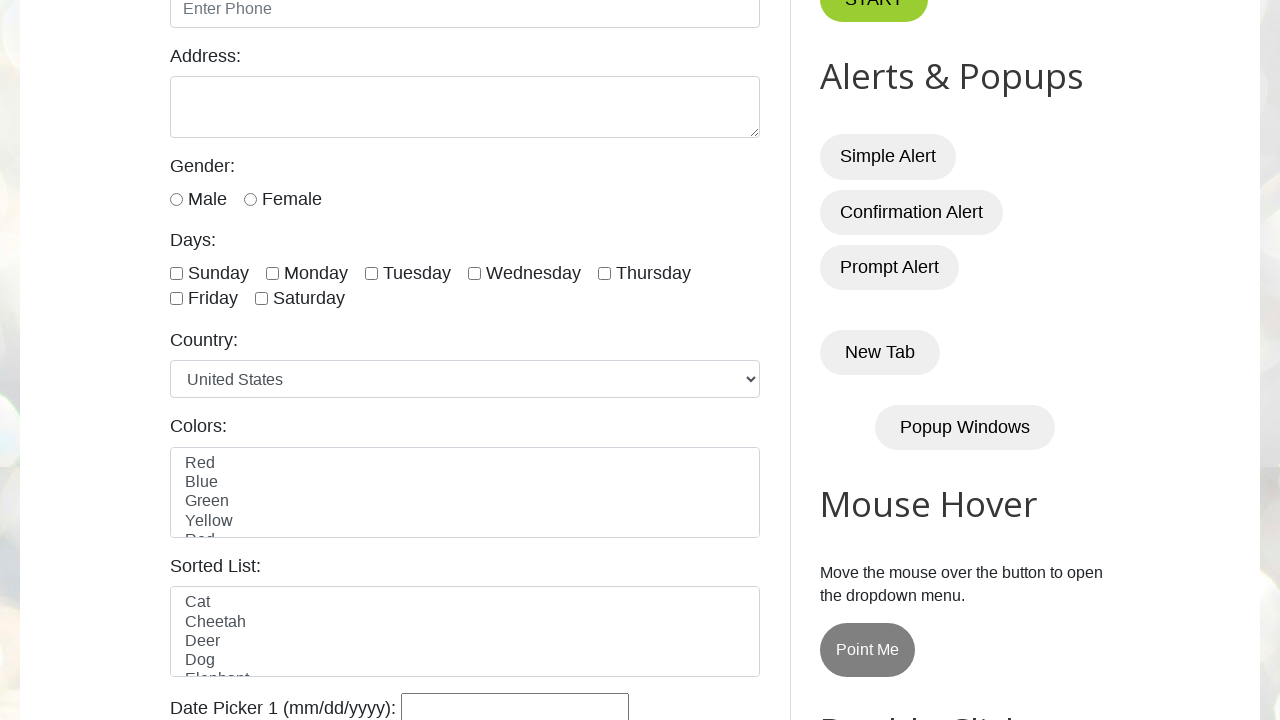

Selected 'India' from country dropdown by label on #country
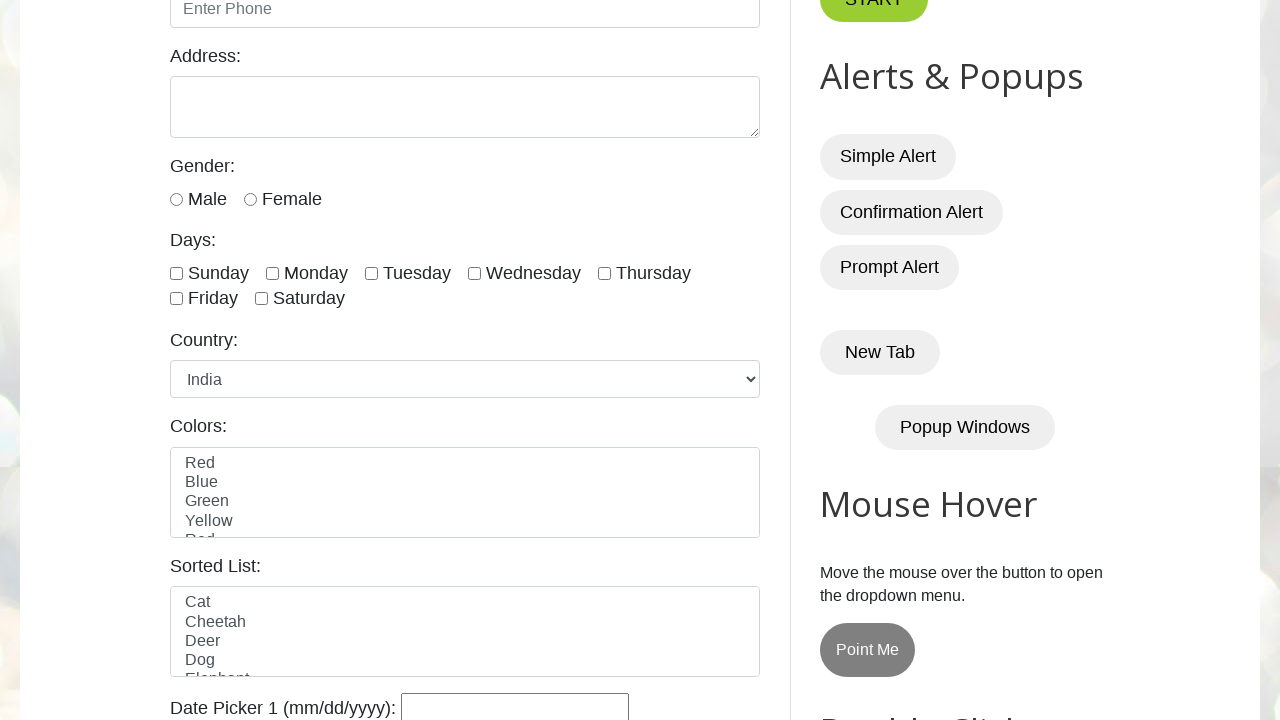

Waited 3 seconds before next selection
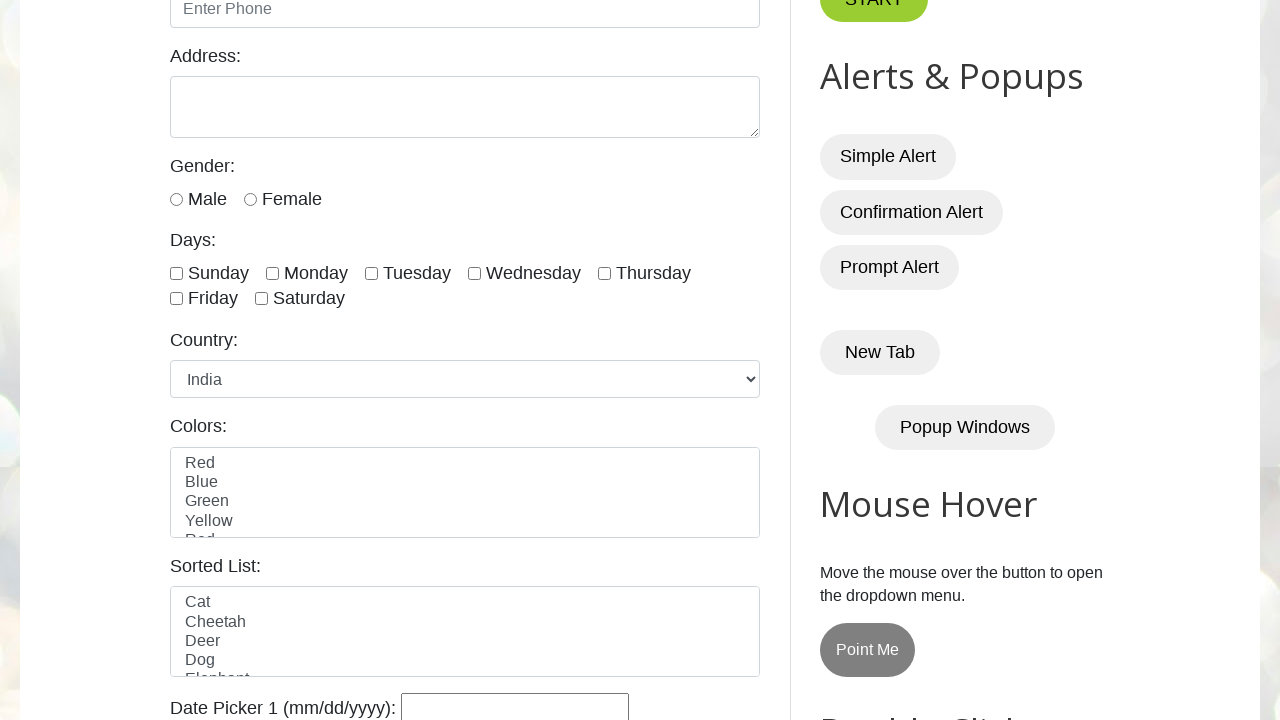

Selected option at index 5 (6th option) from country dropdown on #country
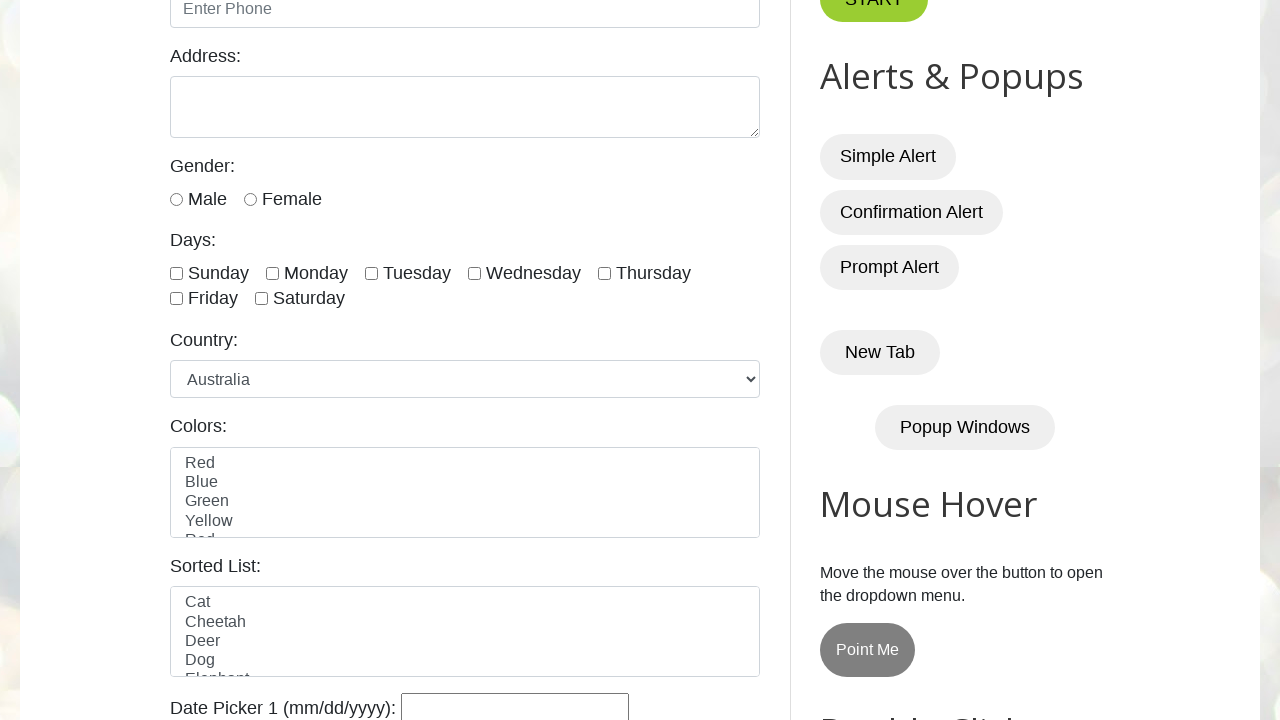

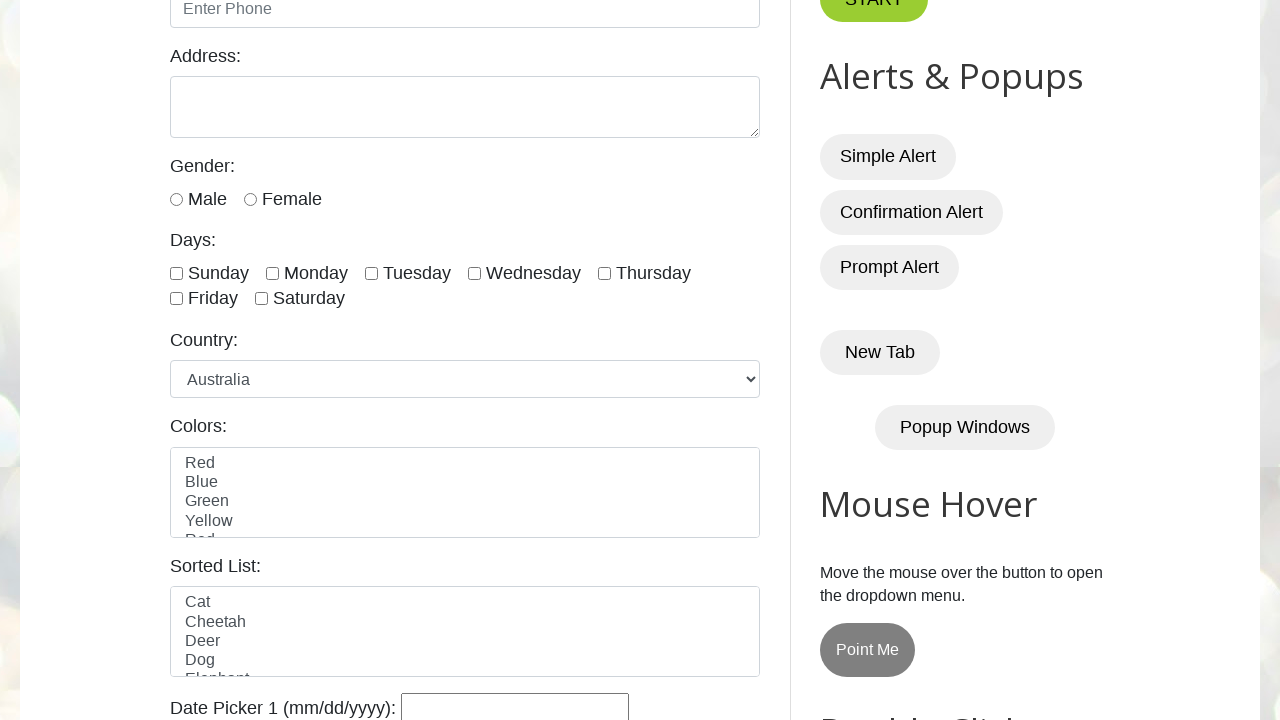